Tests page scrolling functionality by scrolling down to the bottom of the page using JavaScript execution

Starting URL: https://rahulshettyacademy.com/AutomationPractice/

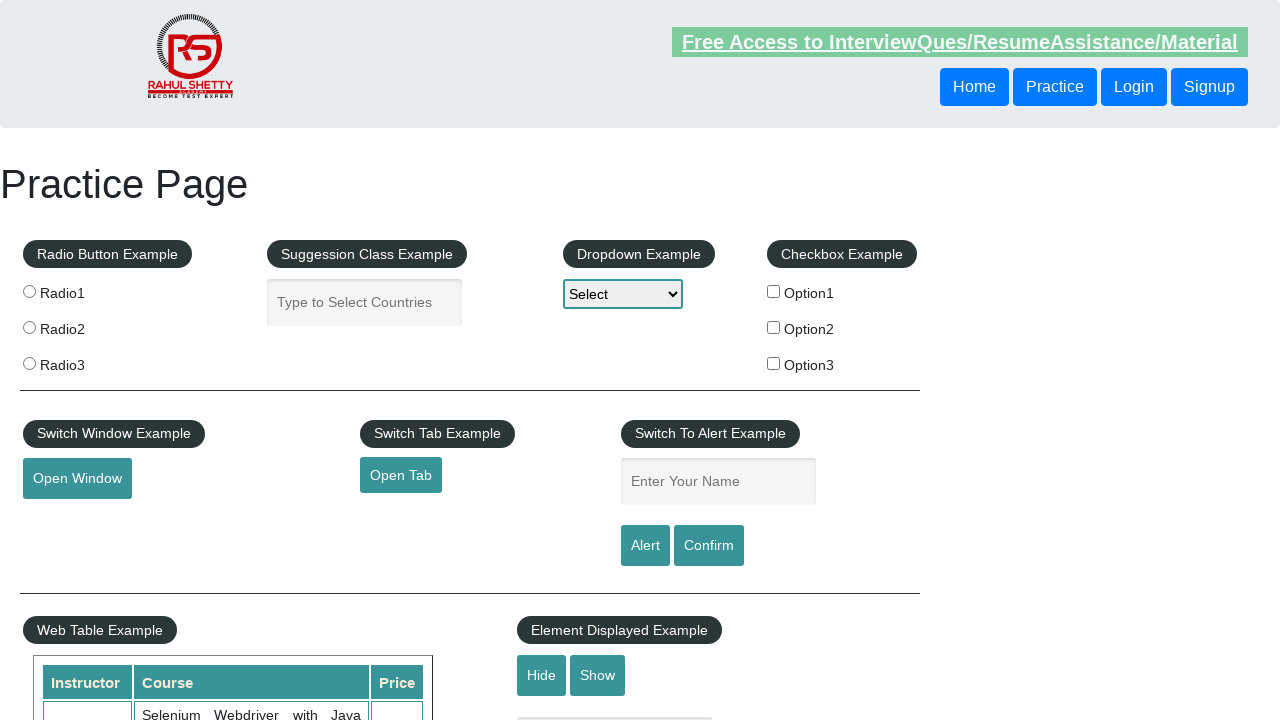

Navigated to https://rahulshettyacademy.com/AutomationPractice/
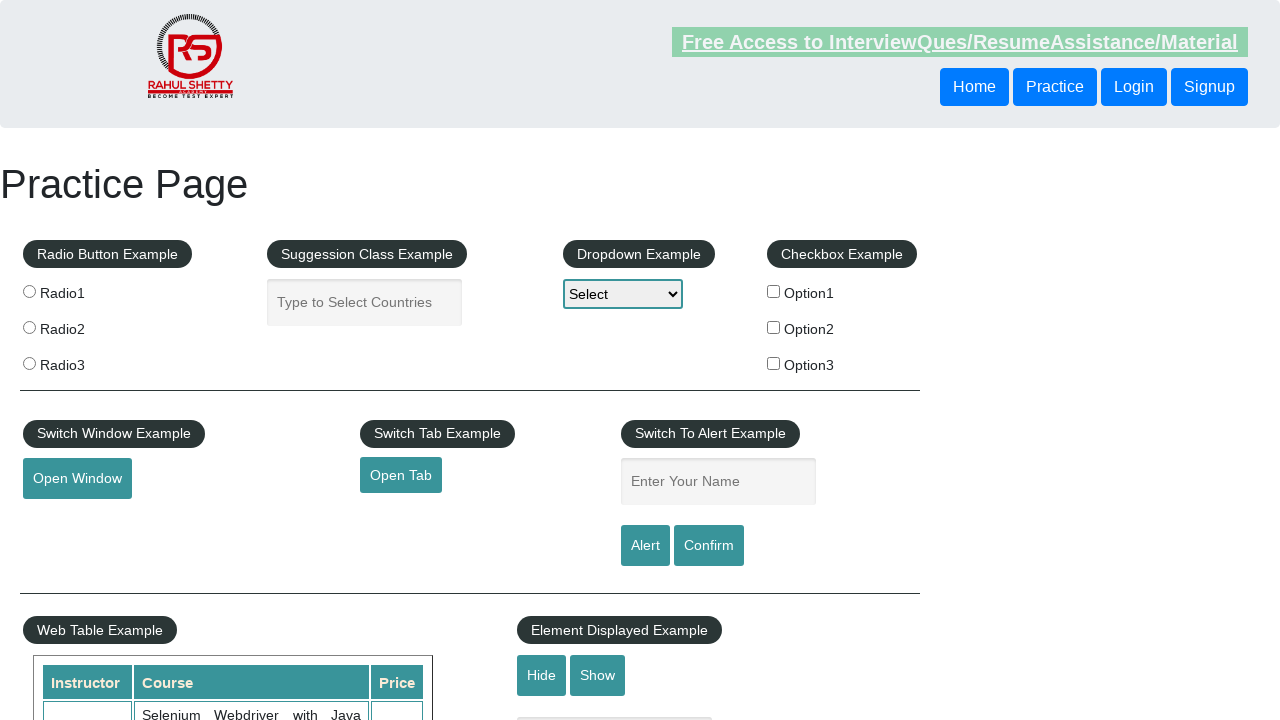

Scrolled down to the bottom of the page using JavaScript
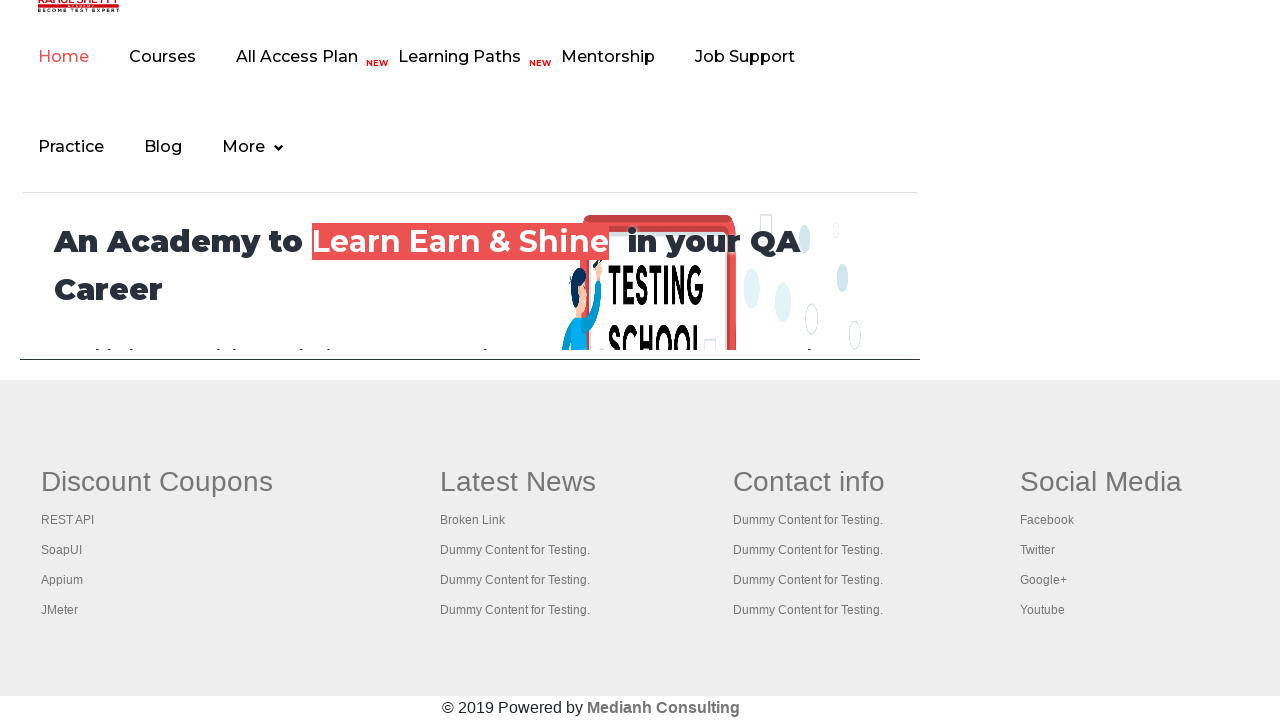

Scrolled up to the top of the page using JavaScript
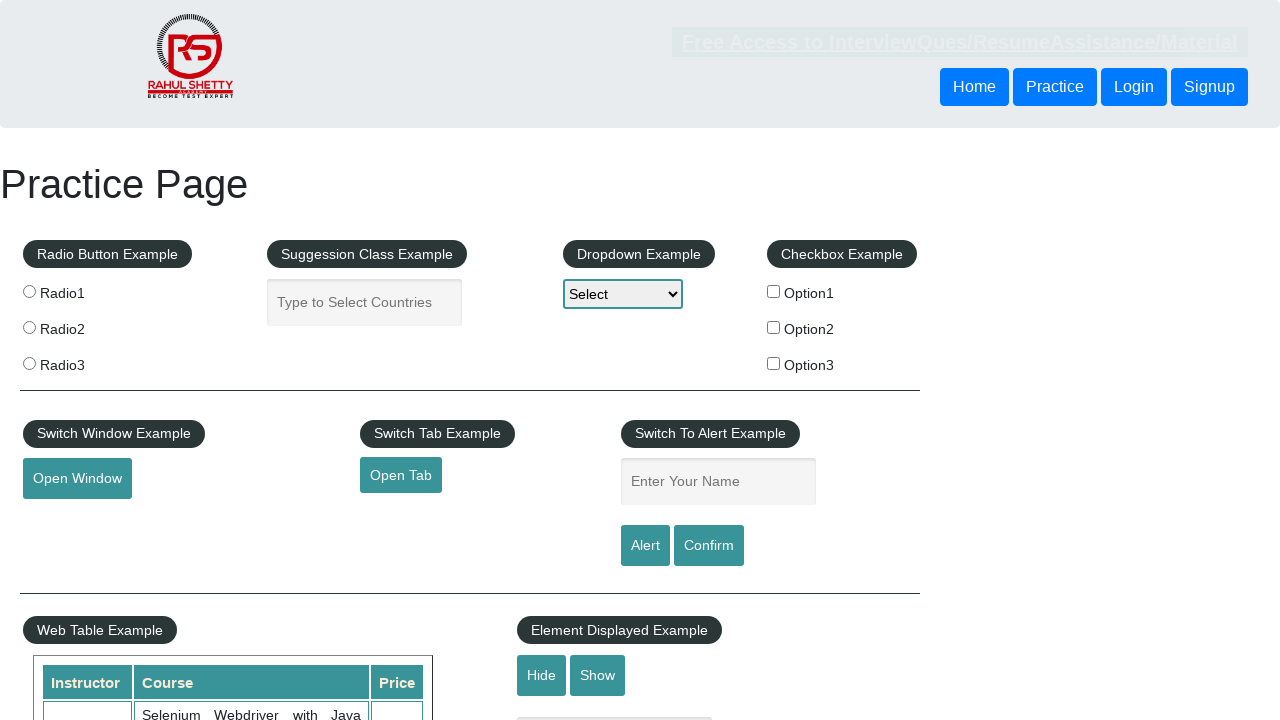

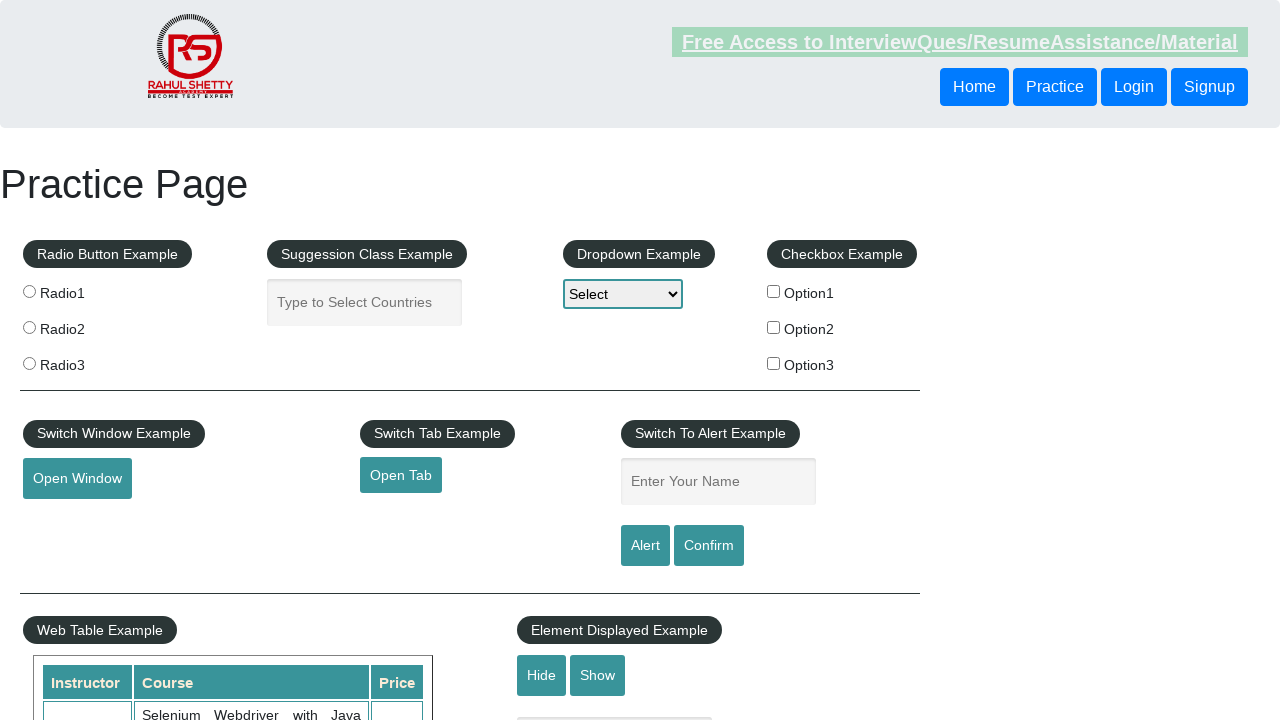